Tests alert handling by triggering an alert dialog and accepting it with the OK button

Starting URL: http://demo.automationtesting.in/Alerts.html

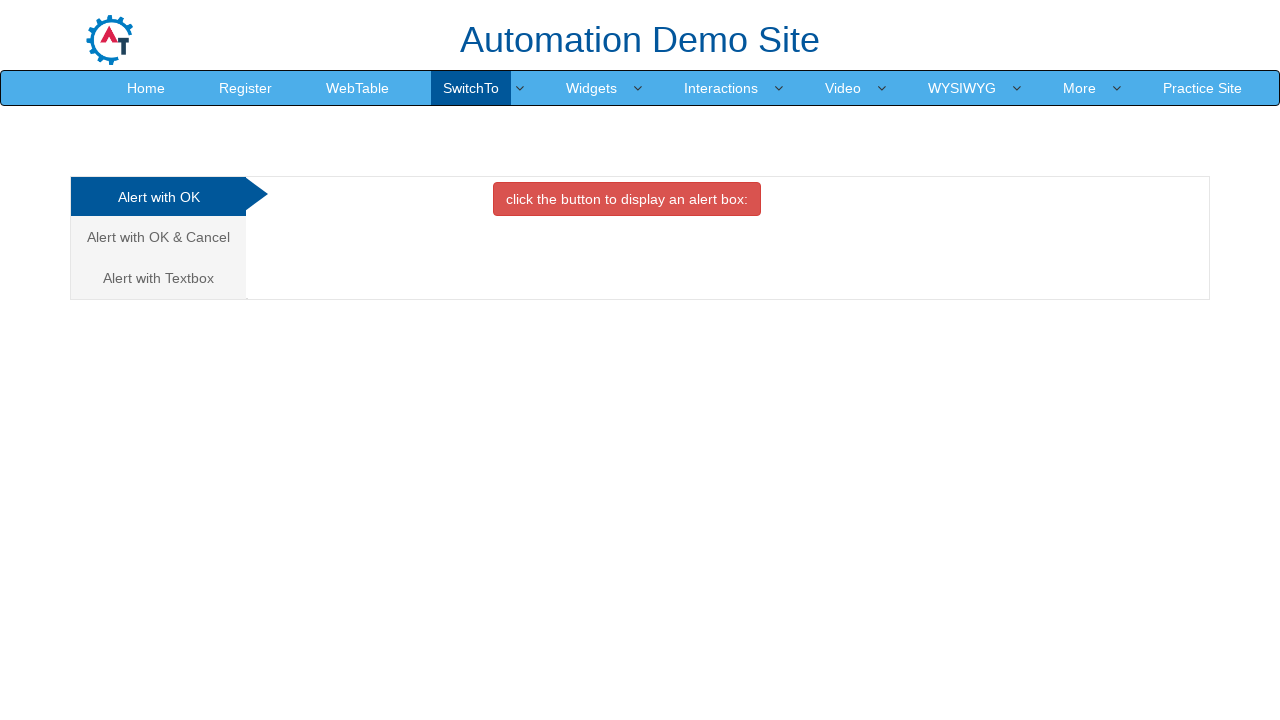

Clicked the alert trigger button (btn-danger) at (627, 199) on button.btn.btn-danger
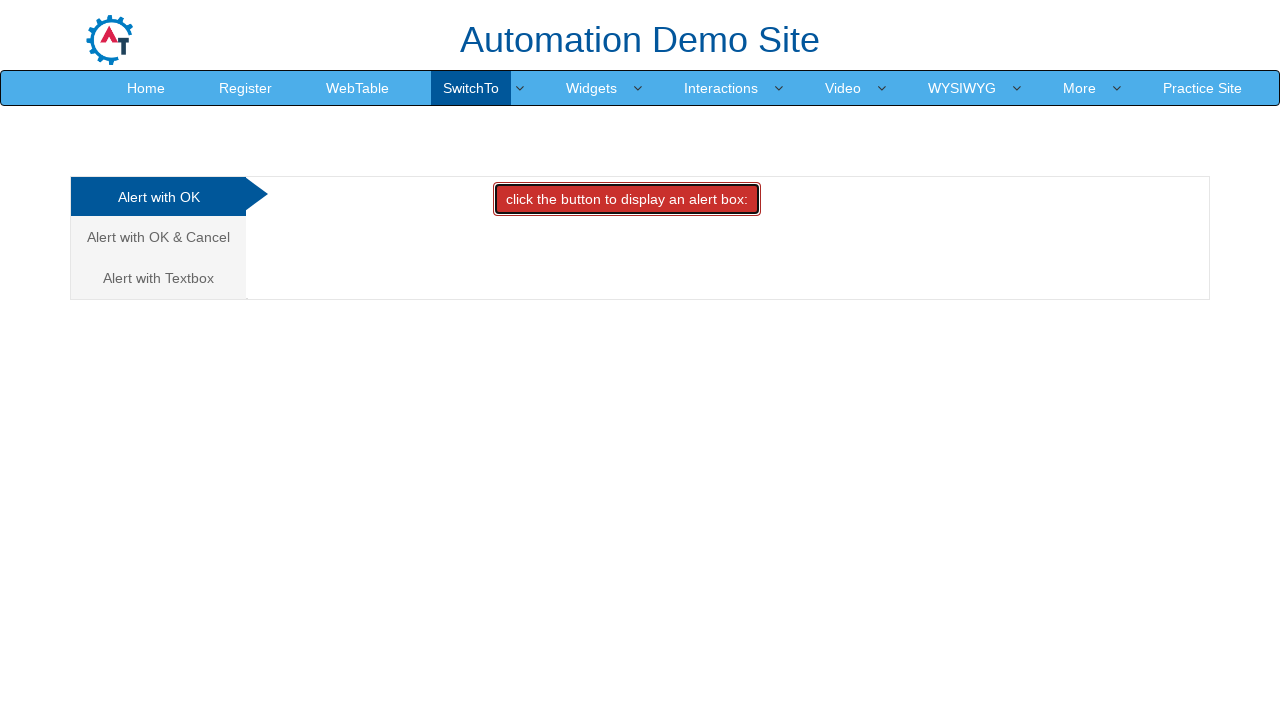

Registered dialog handler to accept alerts
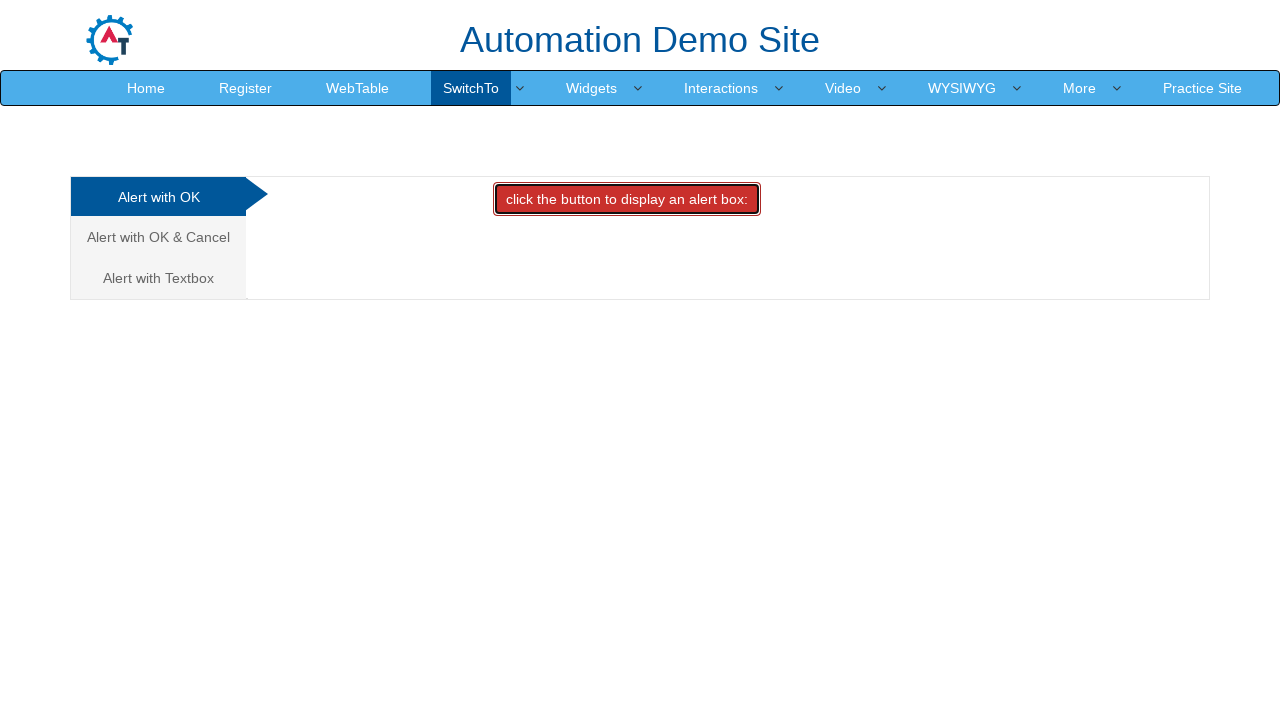

Clicked the alert trigger button again to activate registered dialog handler at (627, 199) on button.btn.btn-danger
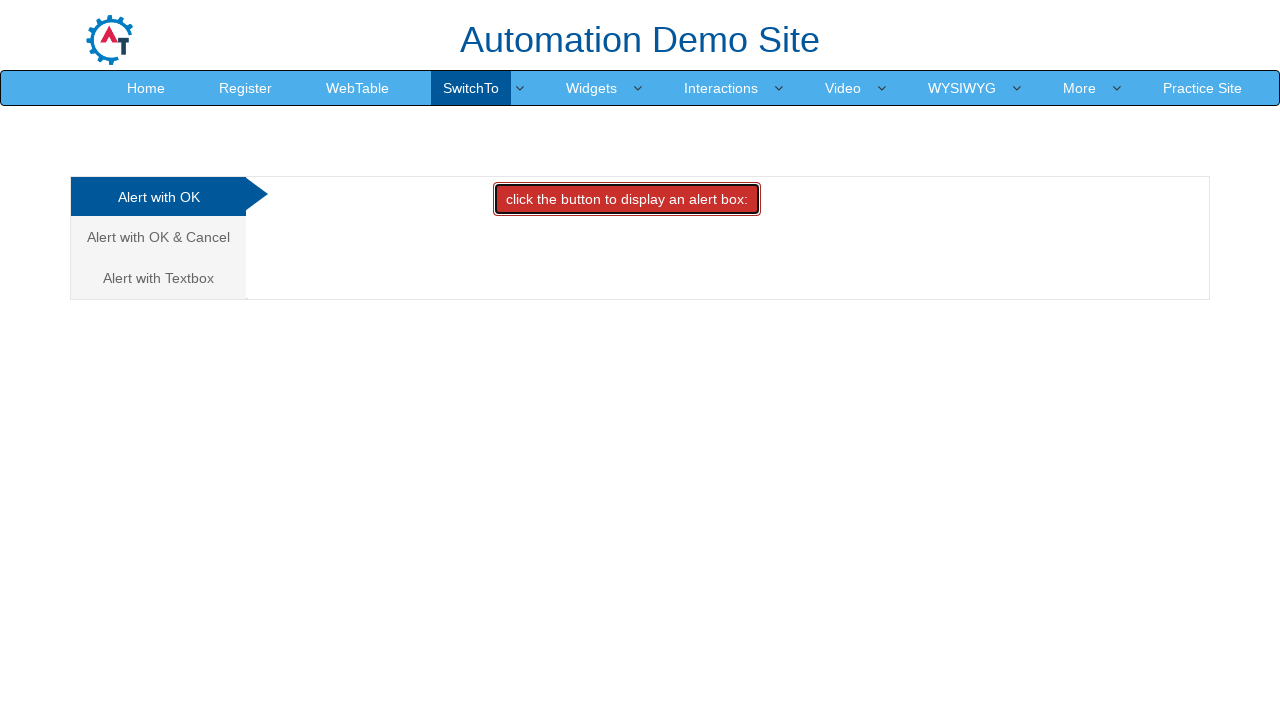

Retrieved page title: Alerts
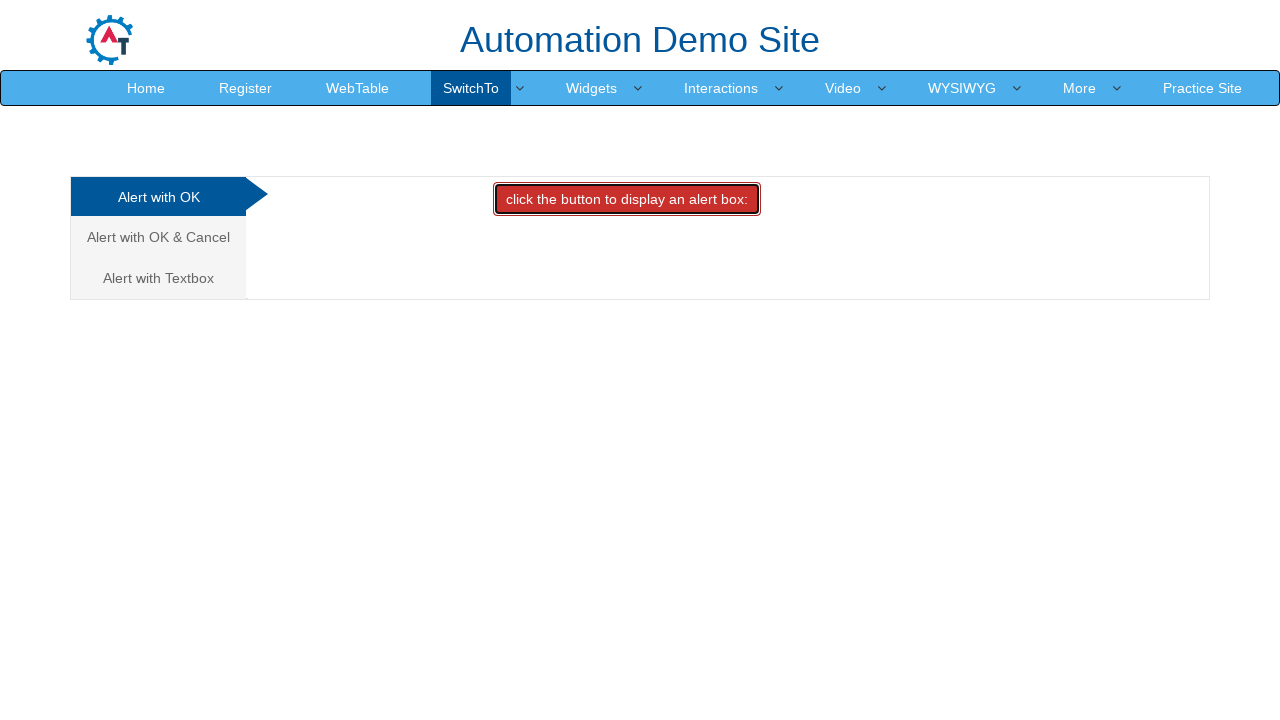

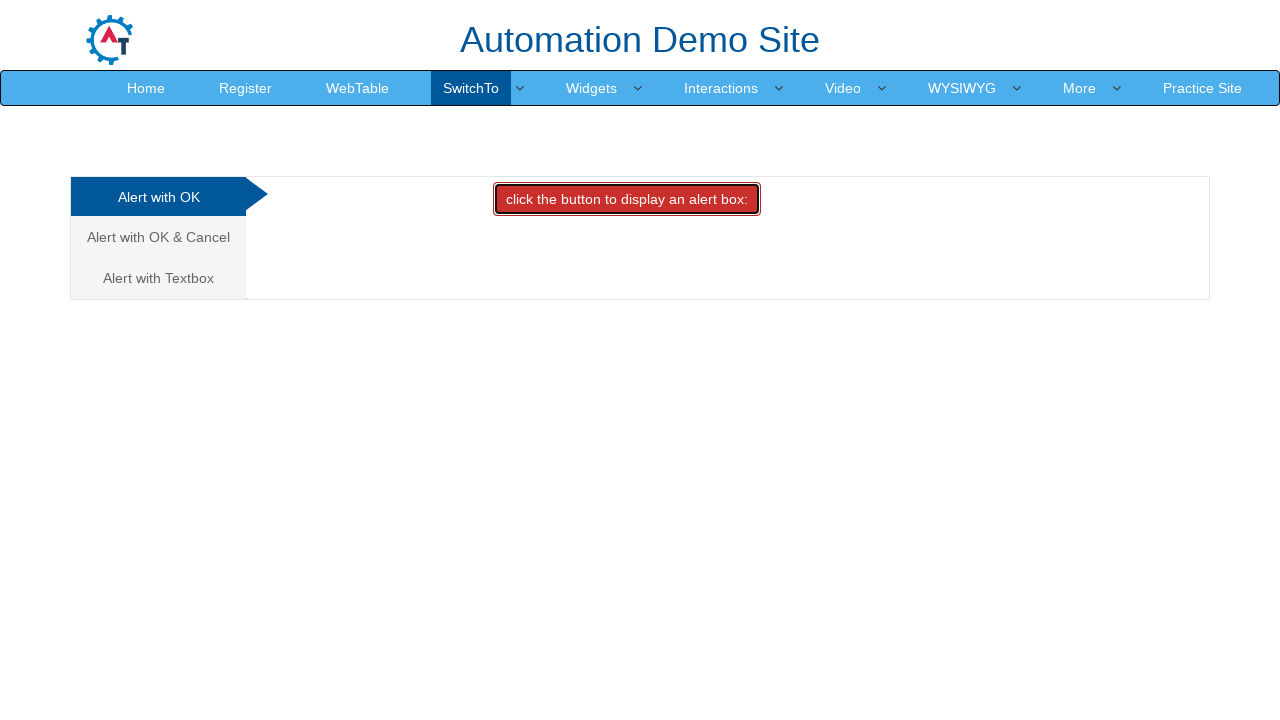